Tests that the input field clears after adding a todo item

Starting URL: https://demo.playwright.dev/todomvc

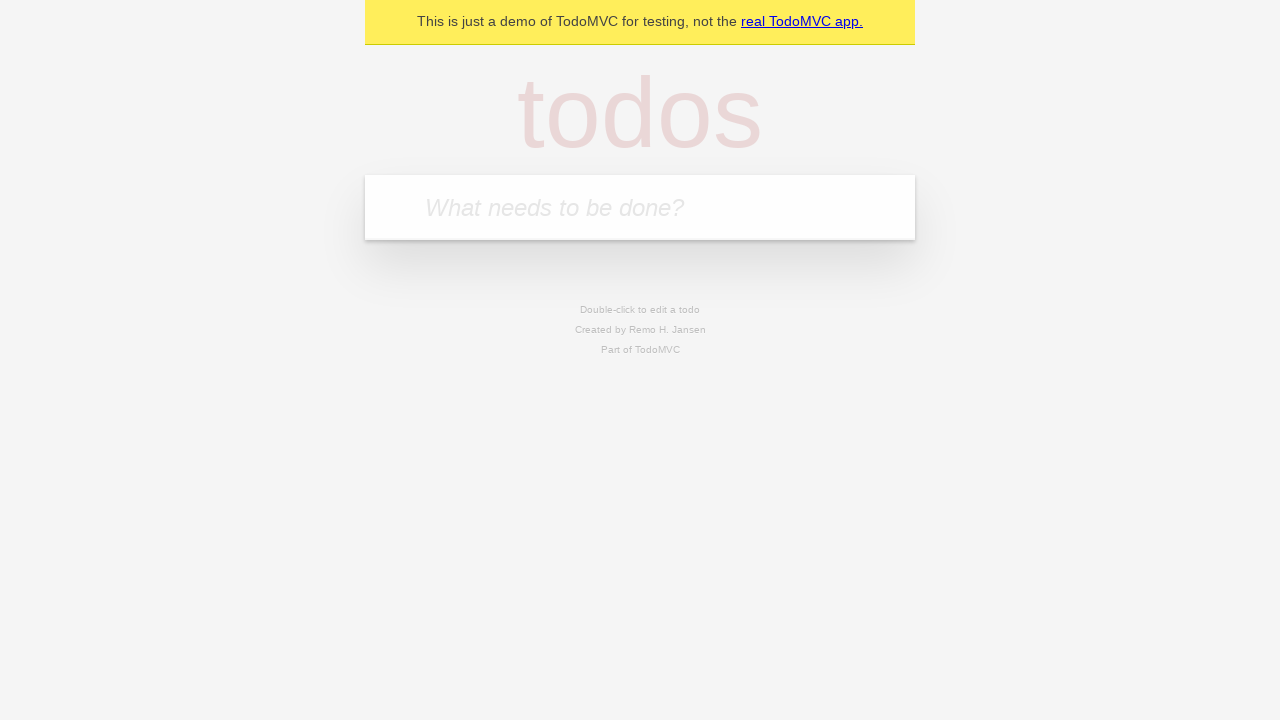

Filled input field with 'buy some cheese' on internal:attr=[placeholder="What needs to be done?"i]
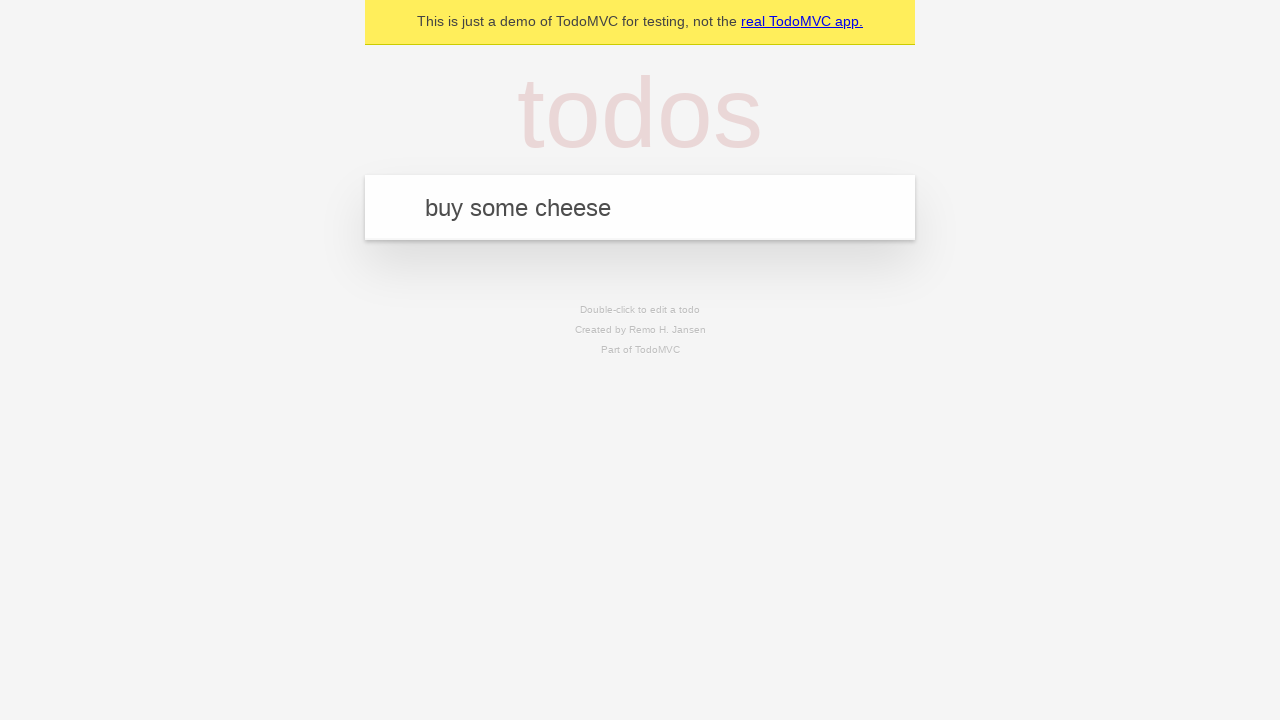

Pressed Enter to submit the todo item on internal:attr=[placeholder="What needs to be done?"i]
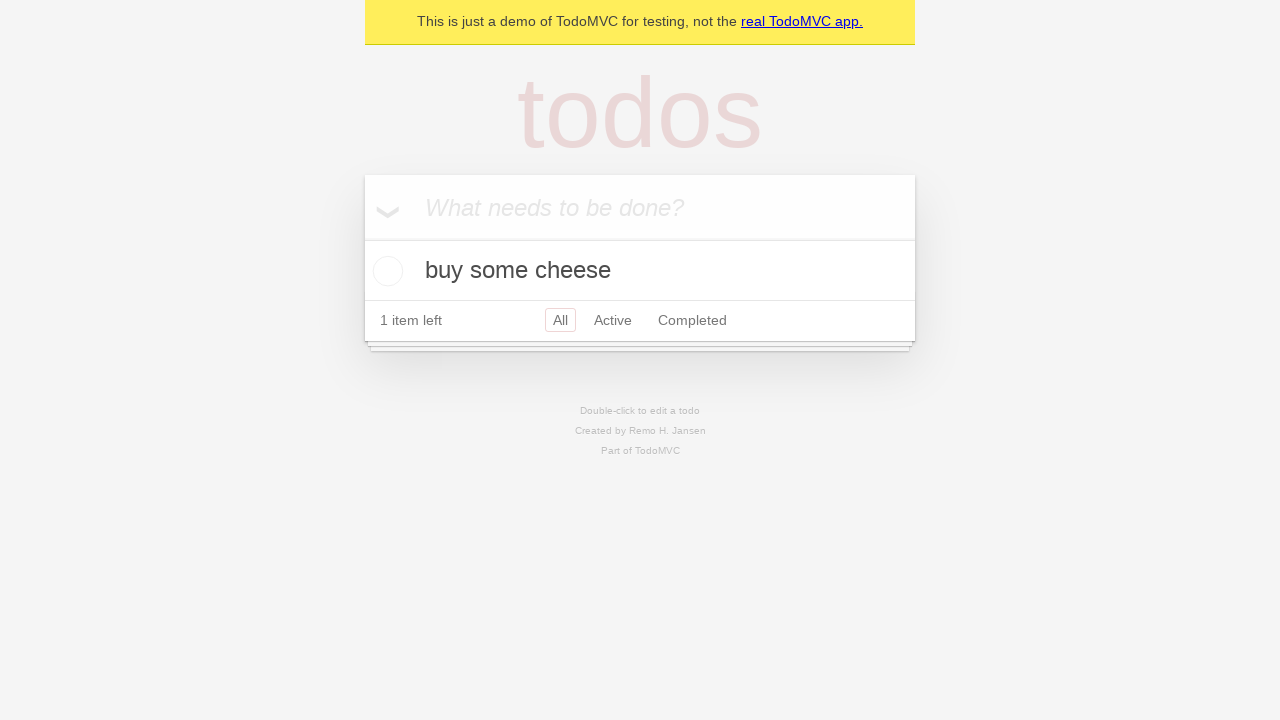

Todo item appeared in the list
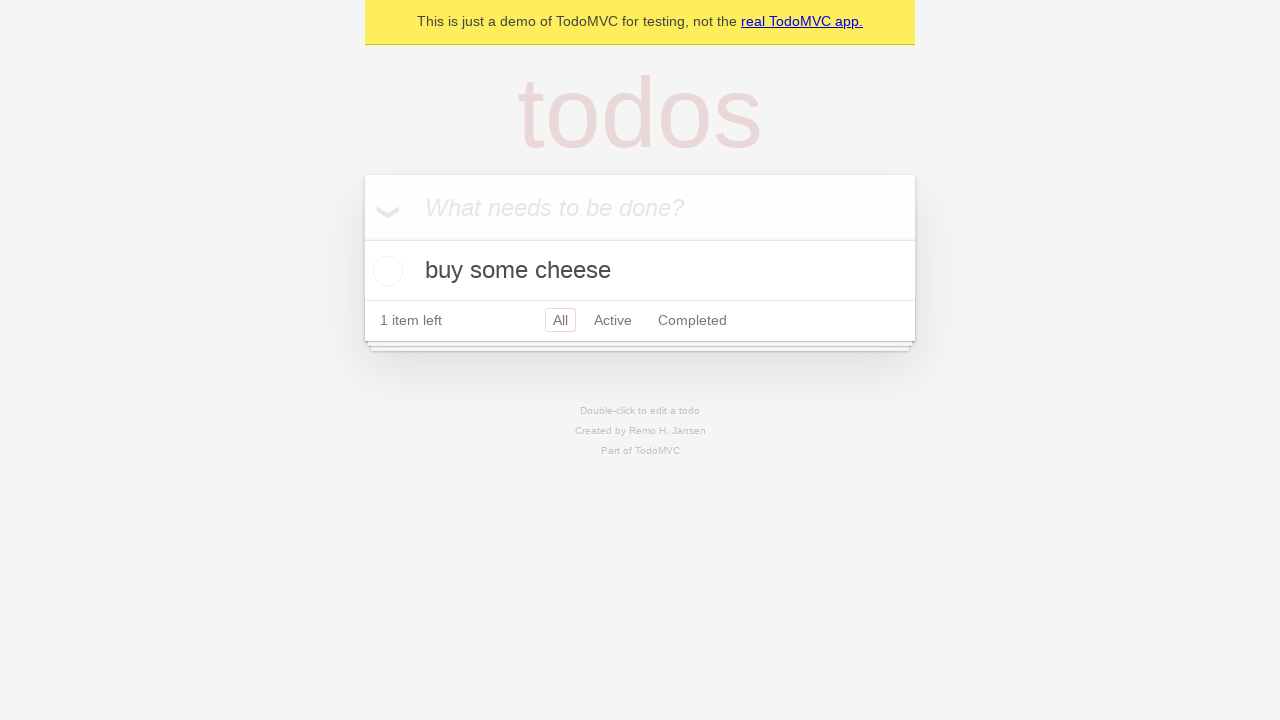

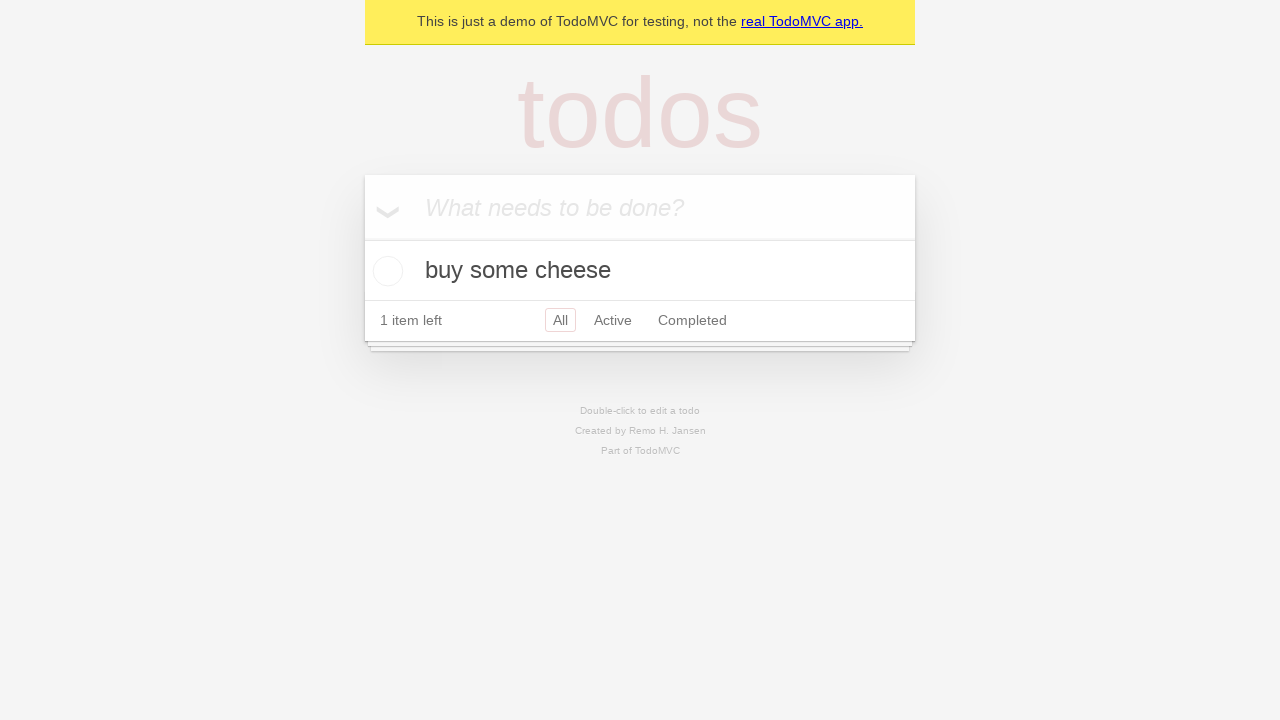